Tests login form validation with correct username but no password

Starting URL: https://www.saucedemo.com/

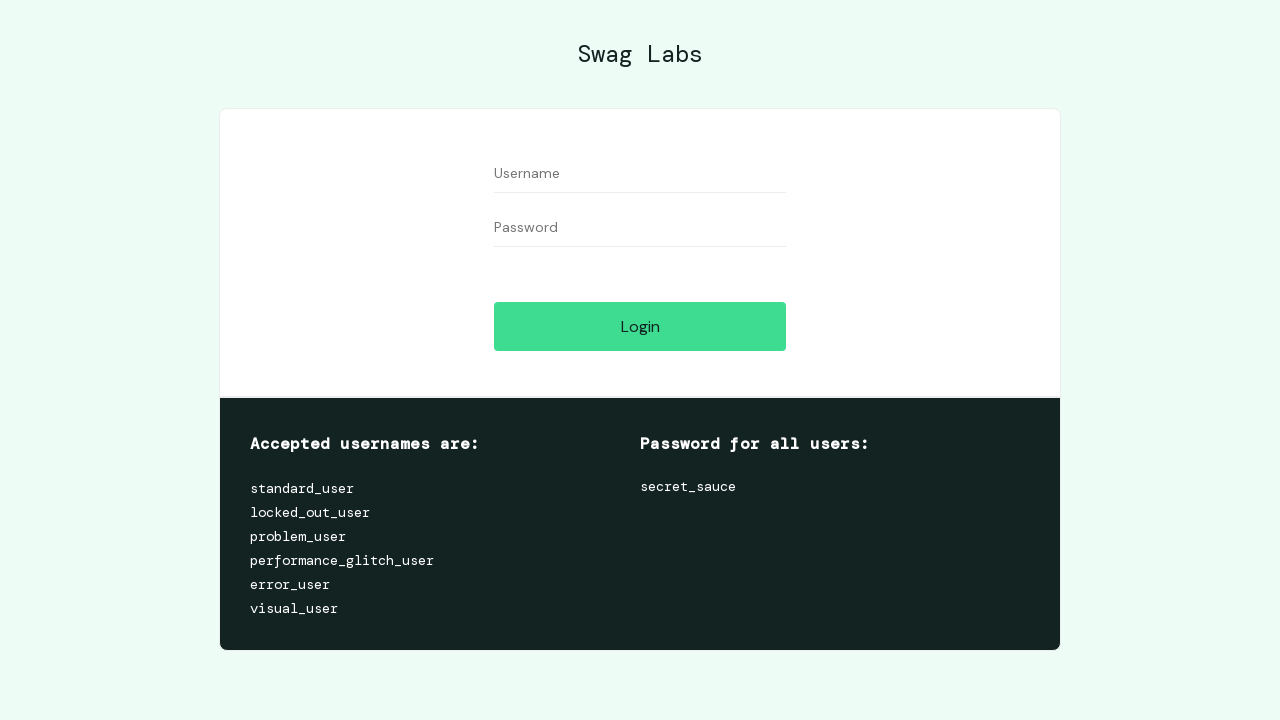

Cleared username field on #user-name
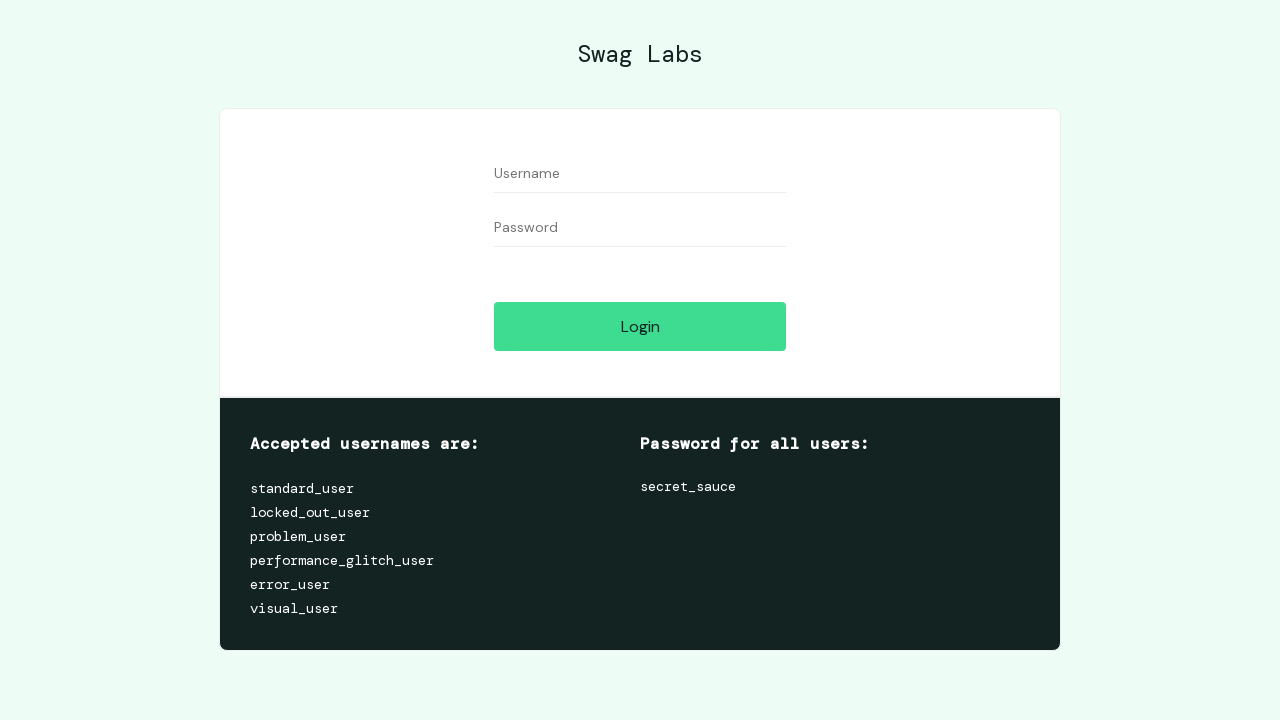

Filled username field with 'standard_user' on #user-name
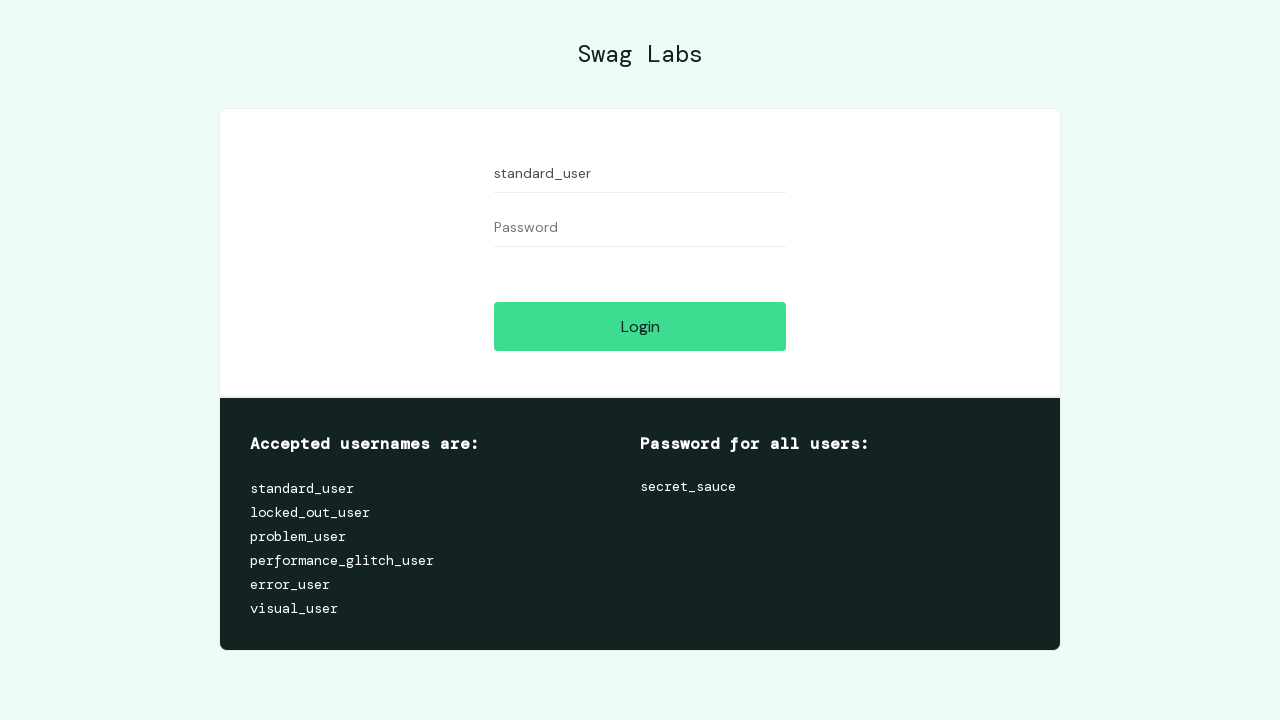

Cleared password field (left empty) on #password
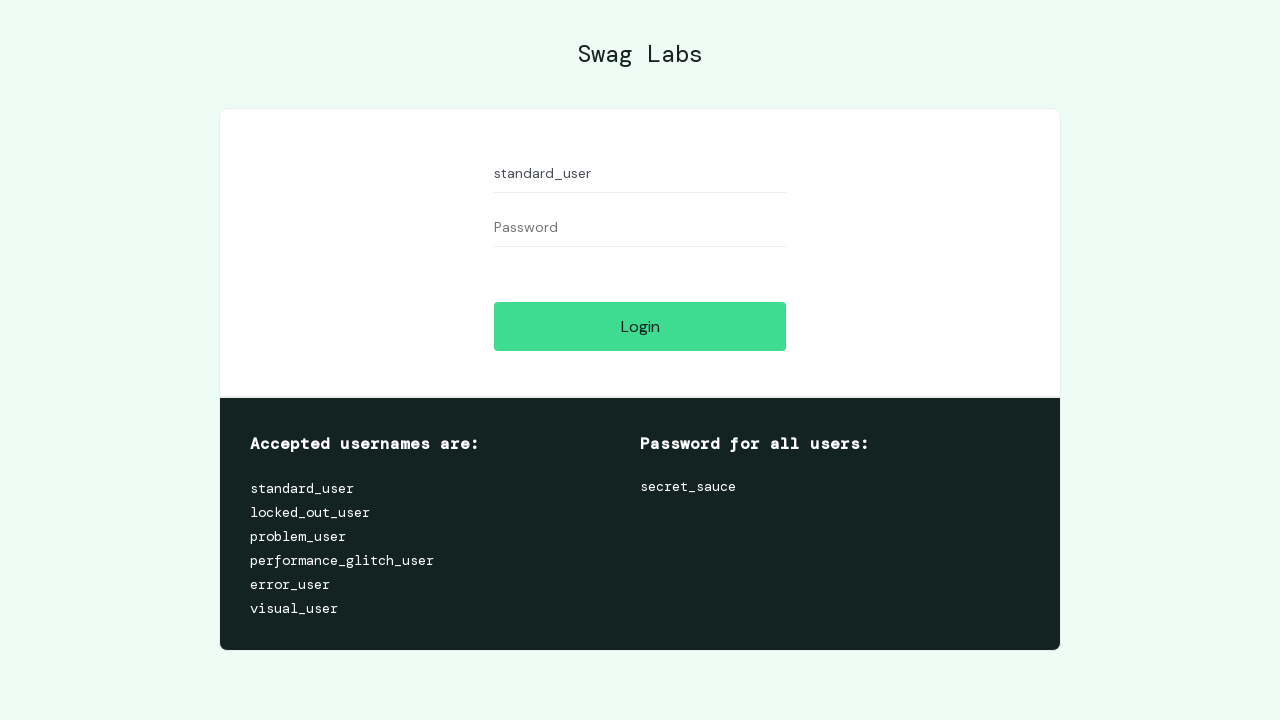

Clicked login button with correct username but no password at (640, 326) on #login-button
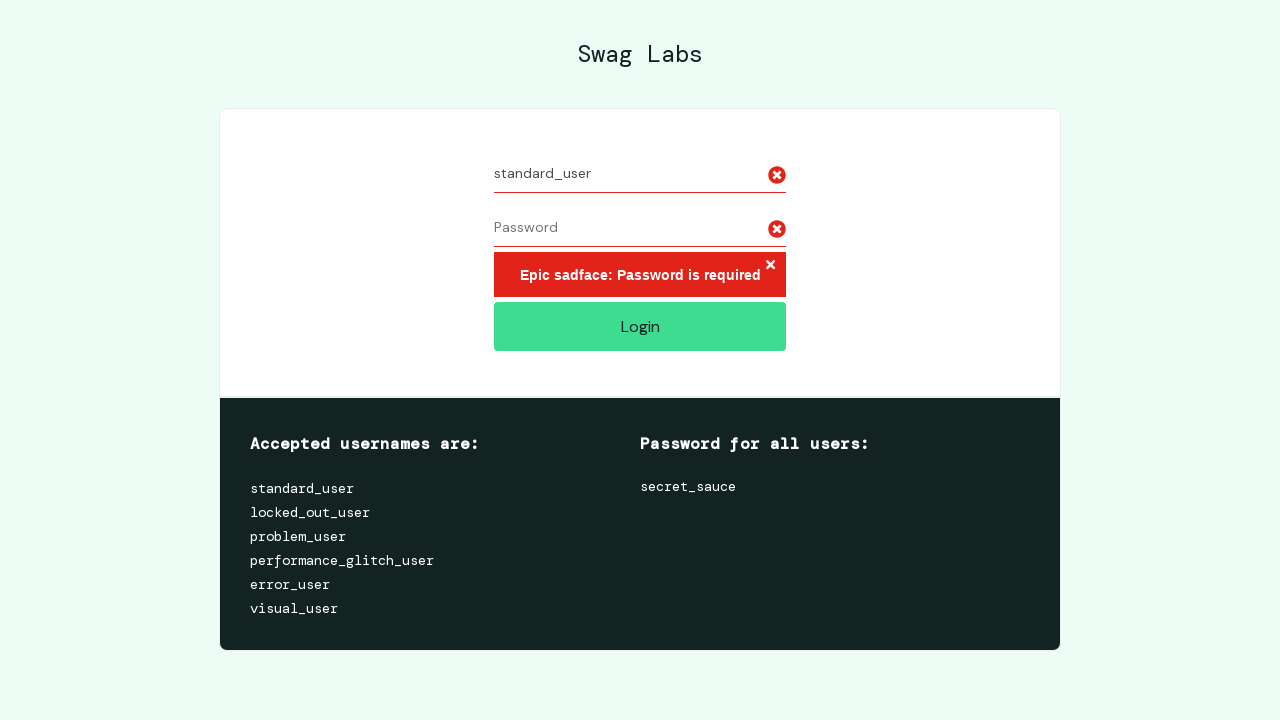

Error message container appeared, confirming validation works without password
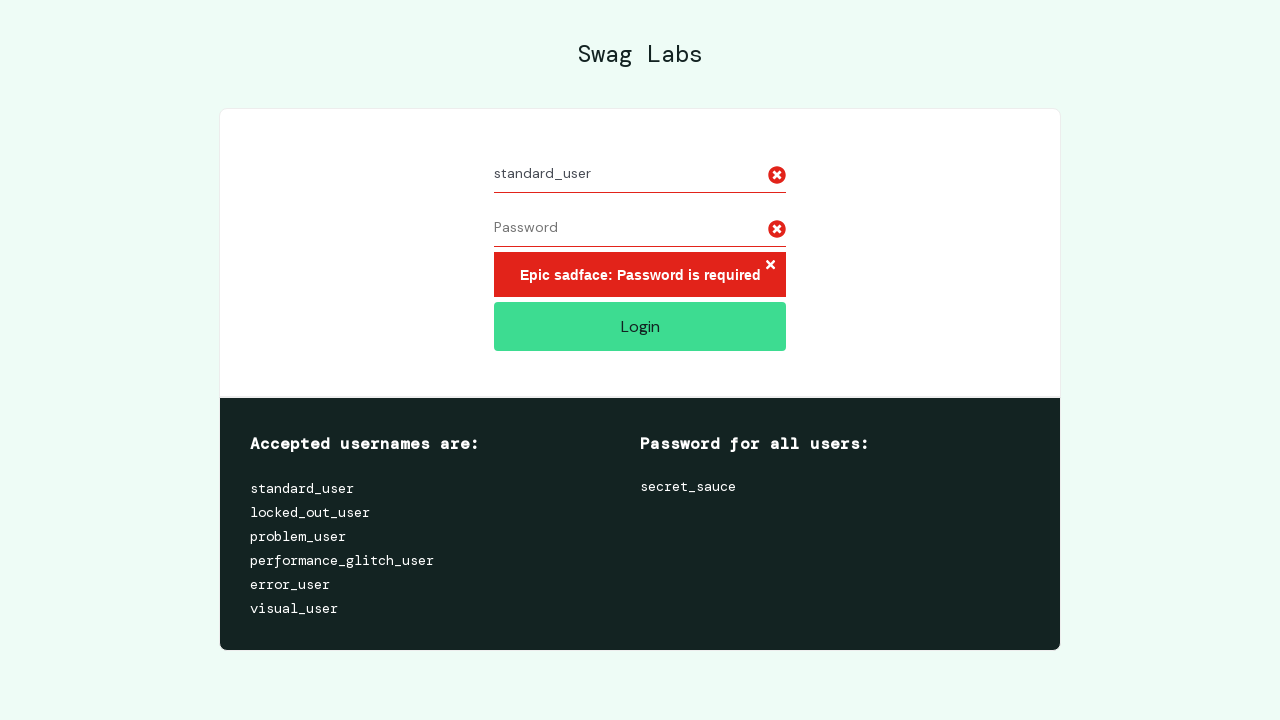

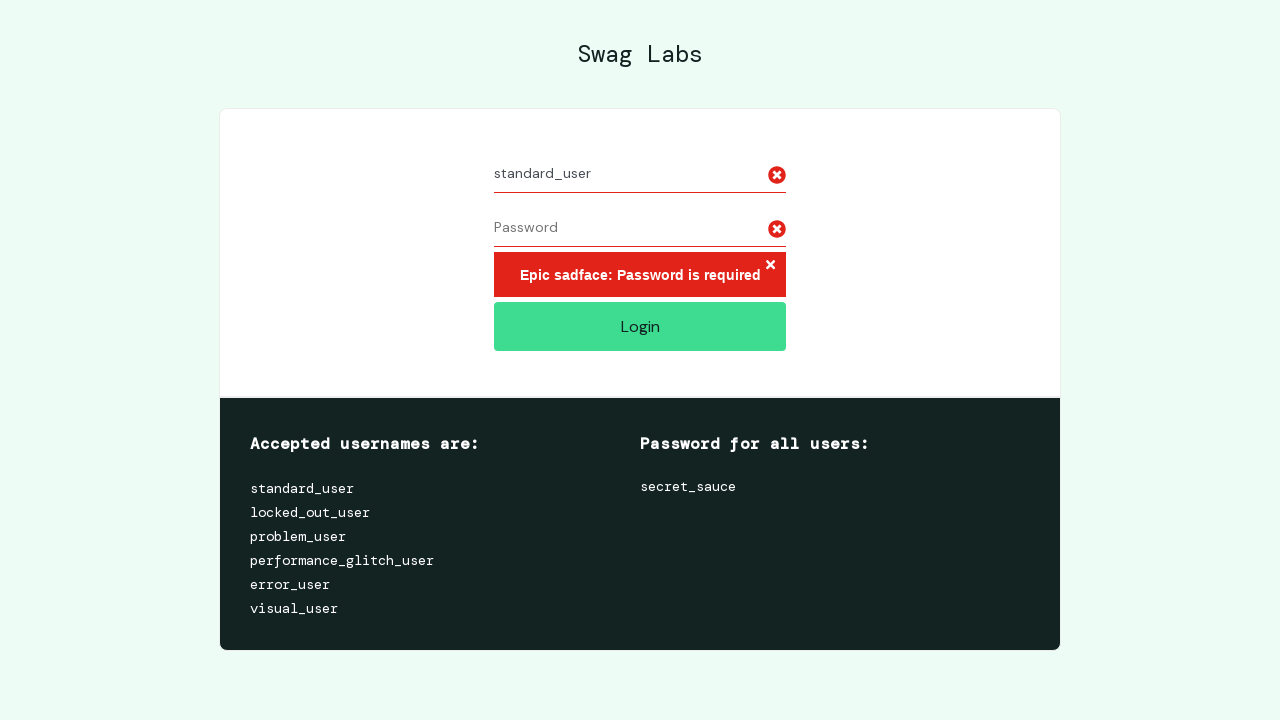